Tests window handling by clicking a button that opens a new window, switching to the child window, and clicking on a Documentation link

Starting URL: https://demo.automationtesting.in/Windows.html

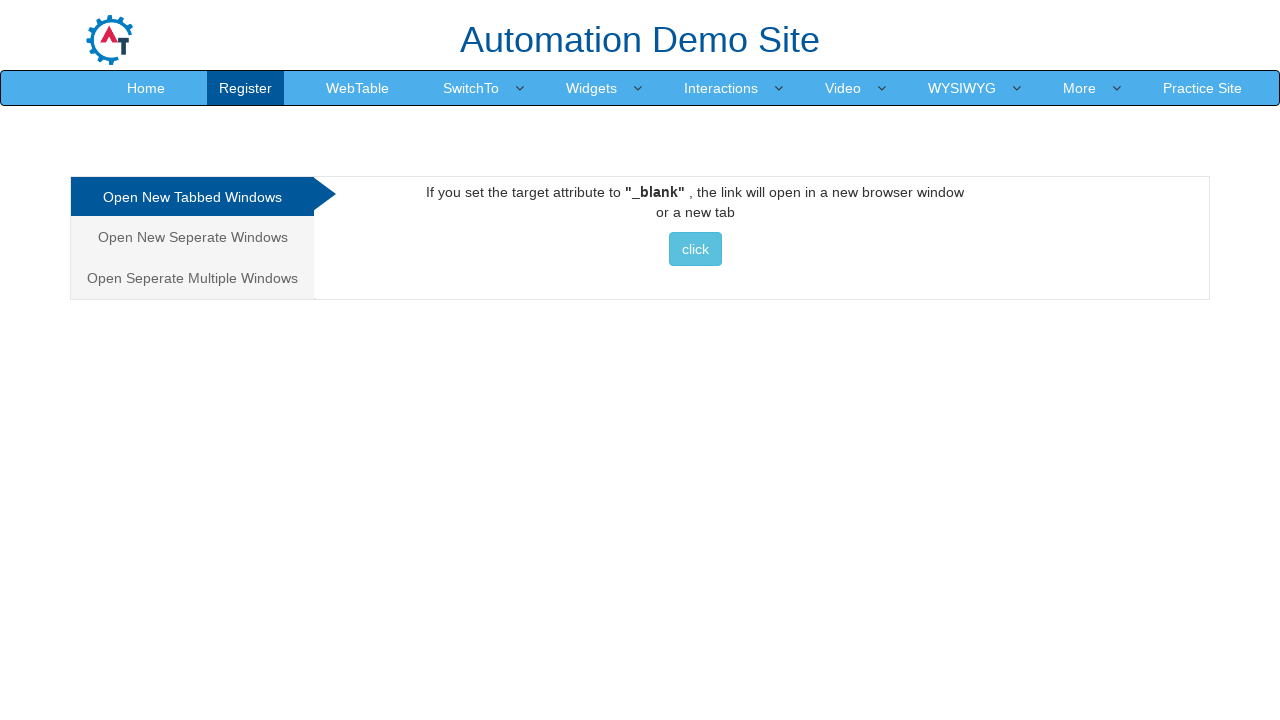

Clicked button to open new window at (695, 249) on xpath=//a/button[contains(text(), 'click ')]
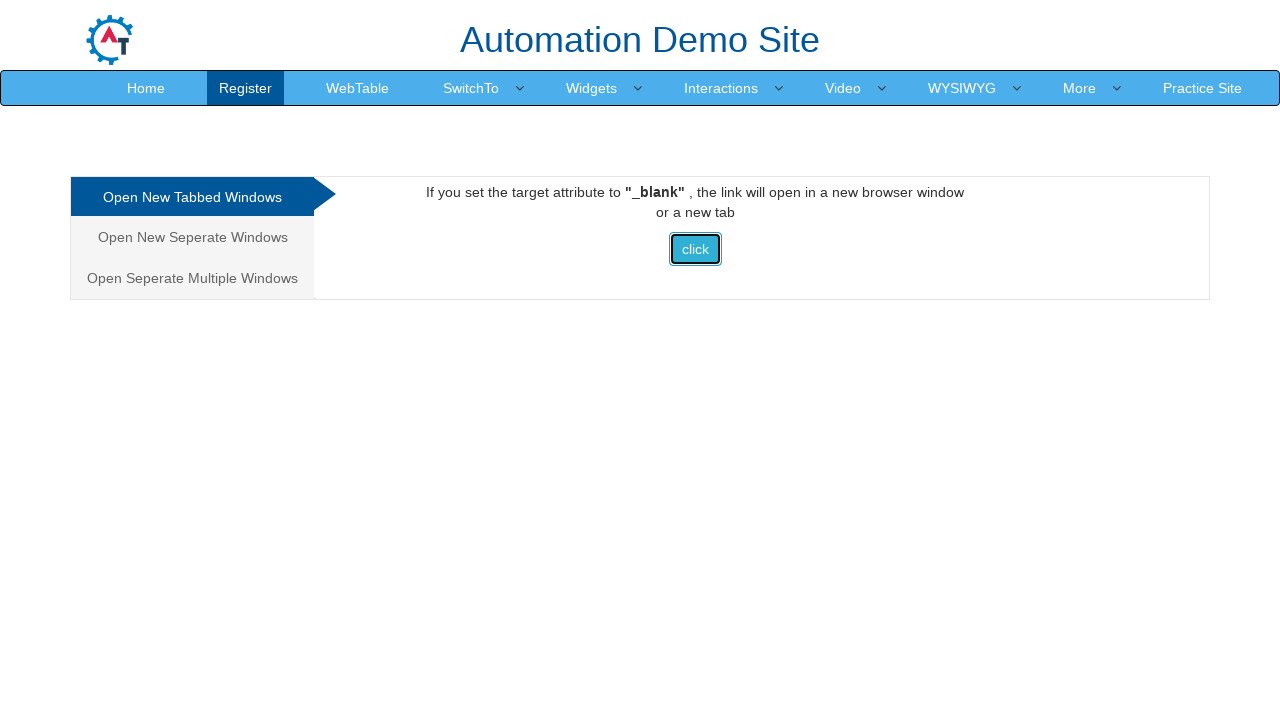

Obtained reference to child window
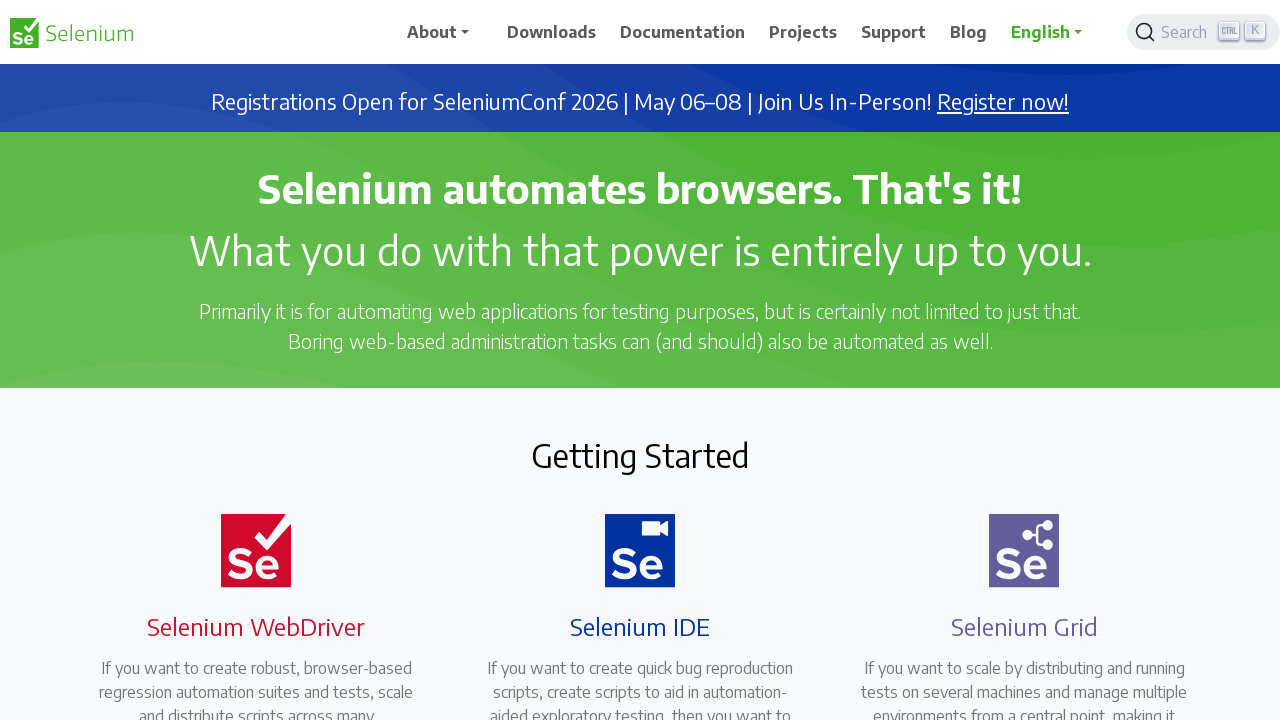

Child window loaded completely
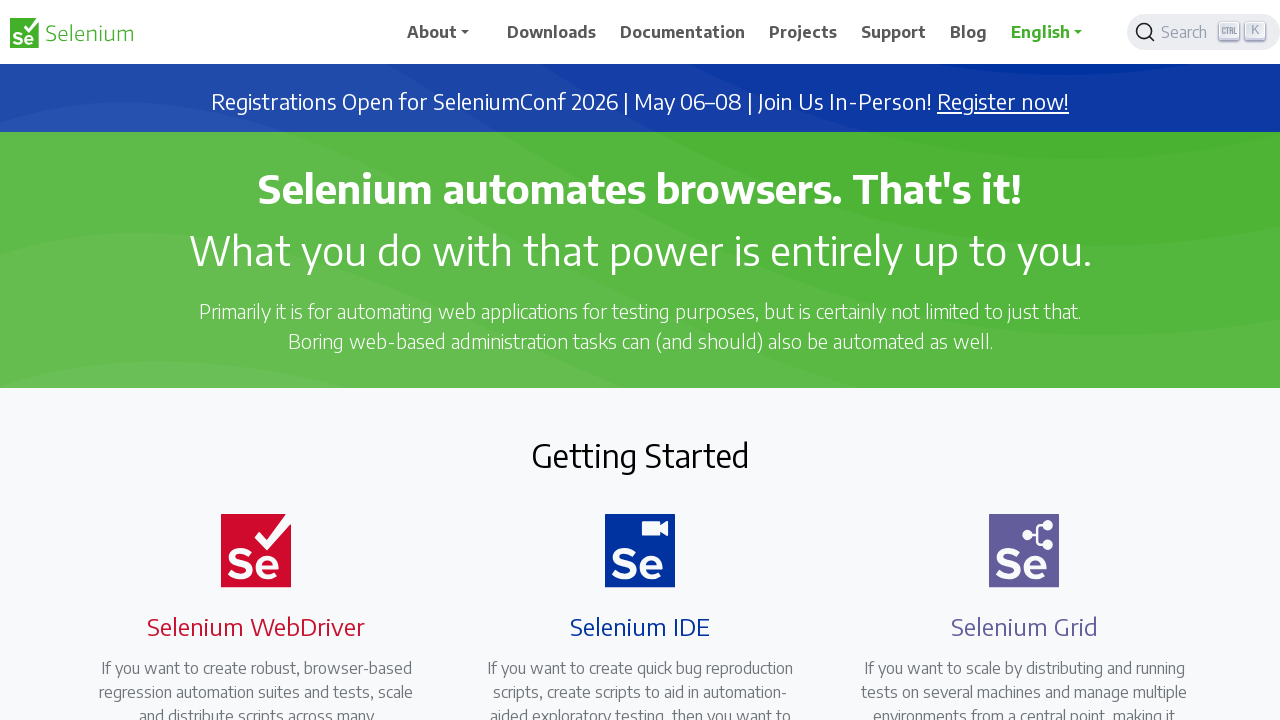

Clicked Documentation link in child window at (683, 32) on xpath=//span[text() = 'Documentation']
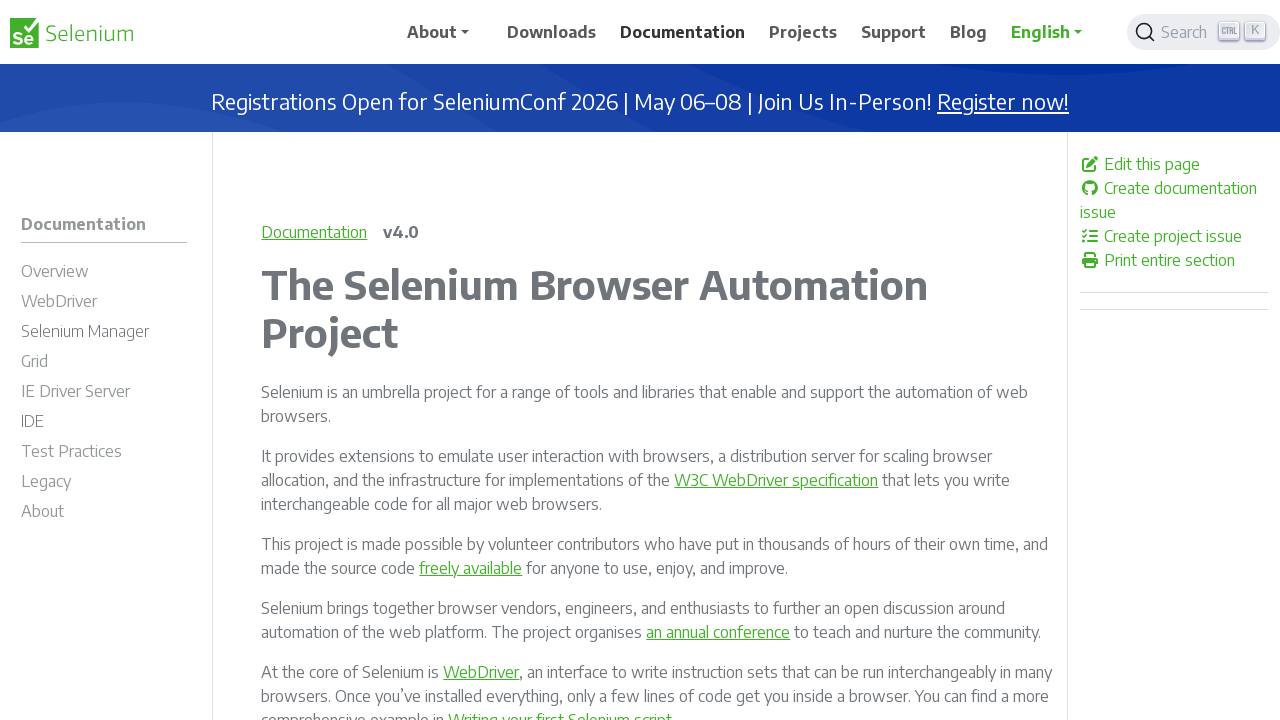

Navigation to Documentation page completed
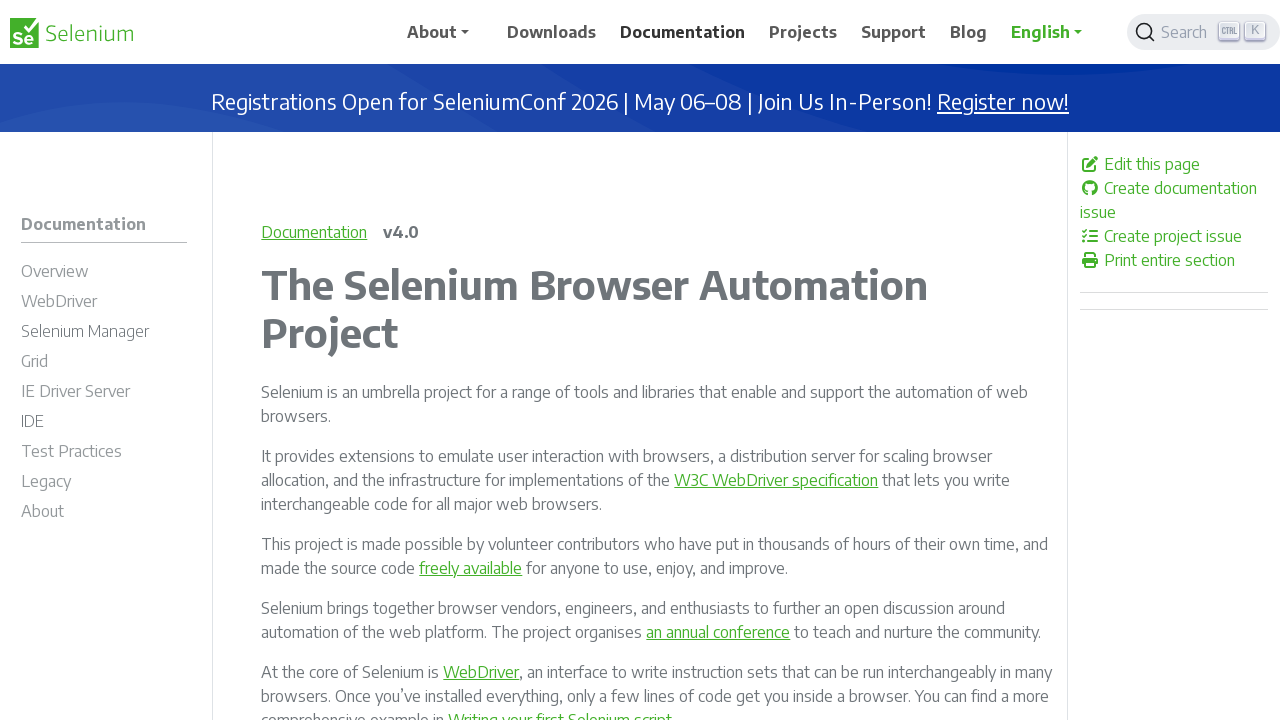

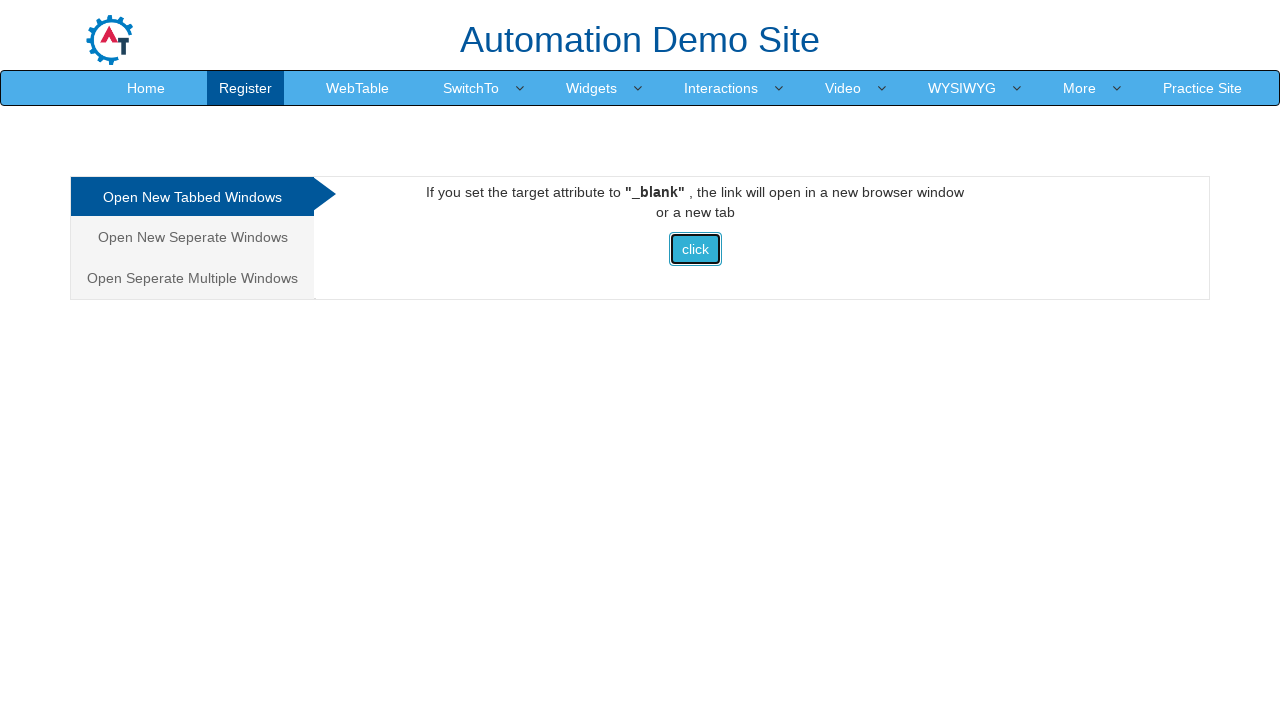